Tests JavaScript alert and confirm dialog handling by entering text in a name field, triggering alert and confirm buttons, and accepting/dismissing the dialogs

Starting URL: https://rahulshettyacademy.com/AutomationPractice/

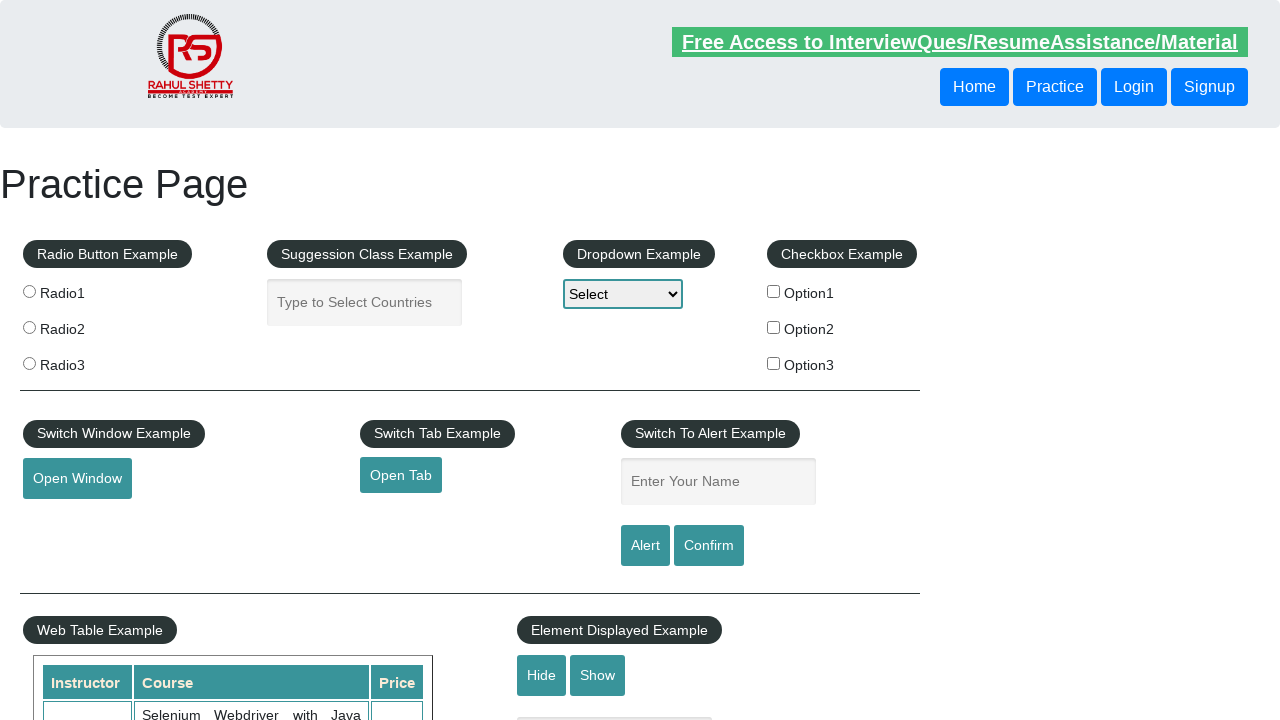

Filled name field with 'Rahul' on #name
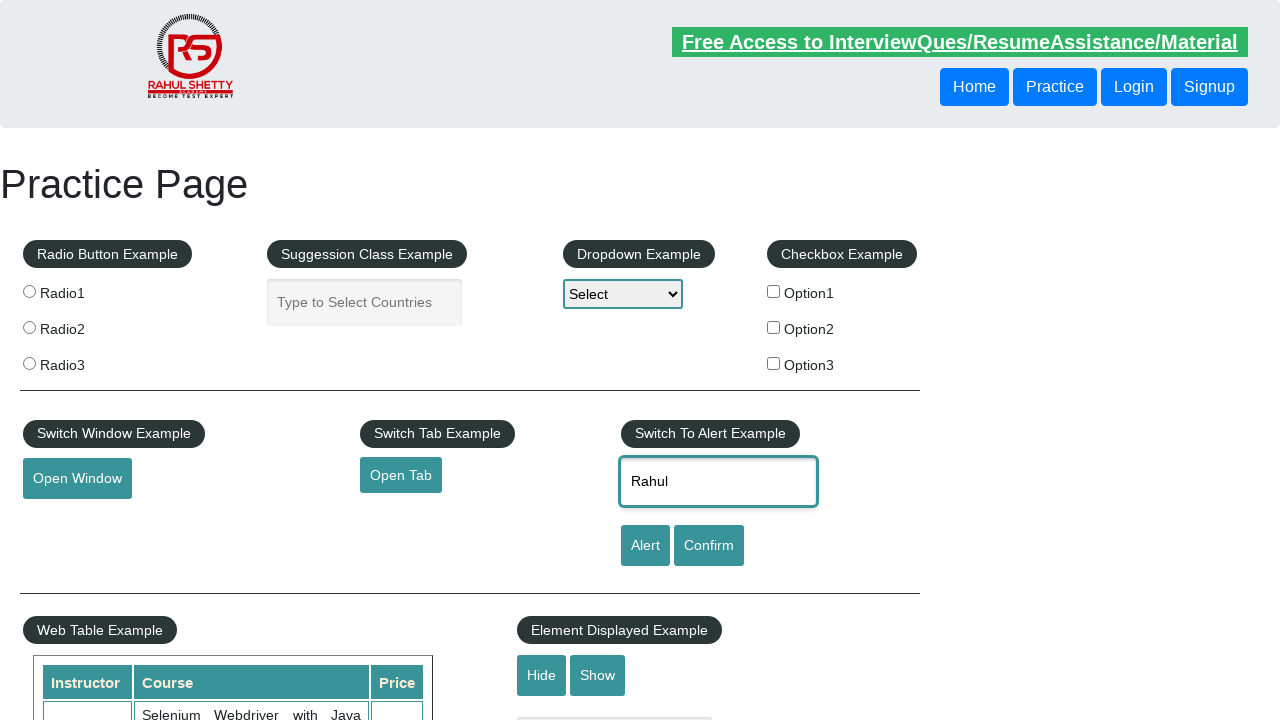

Clicked alert button to trigger JavaScript alert at (645, 546) on [id='alertbtn']
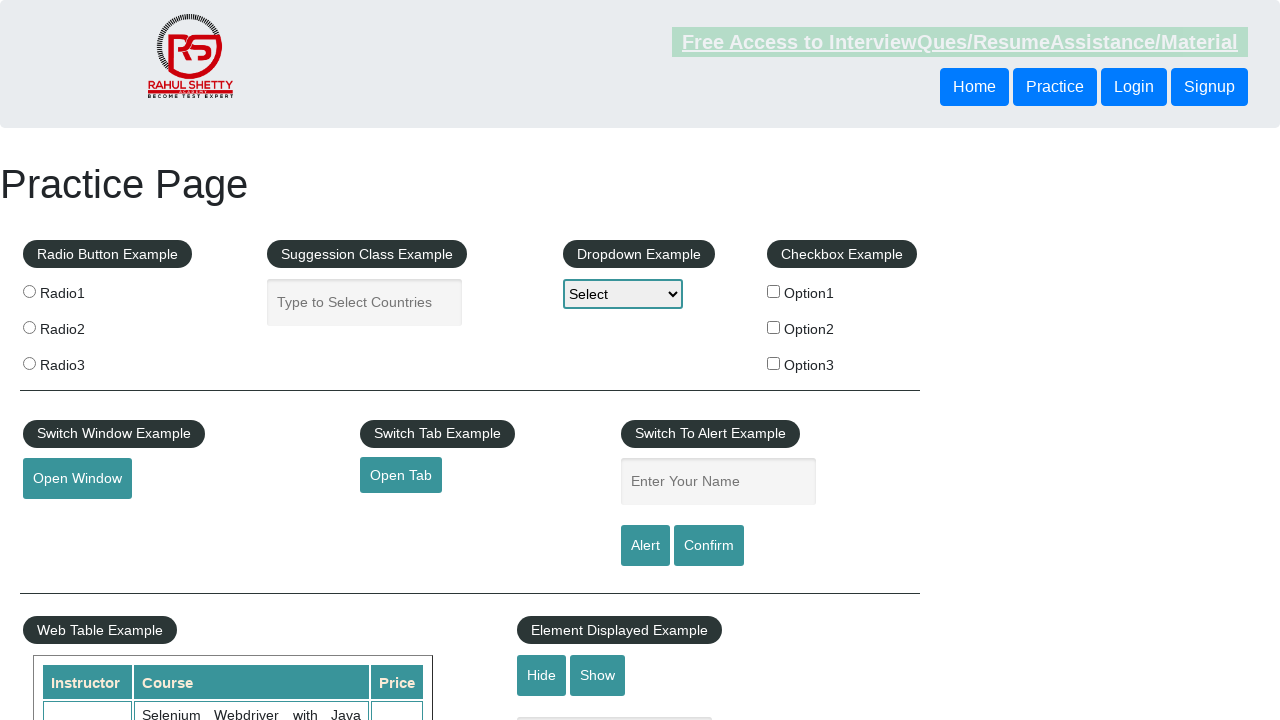

Clicked alert button and accepted the dialog at (645, 546) on [id='alertbtn']
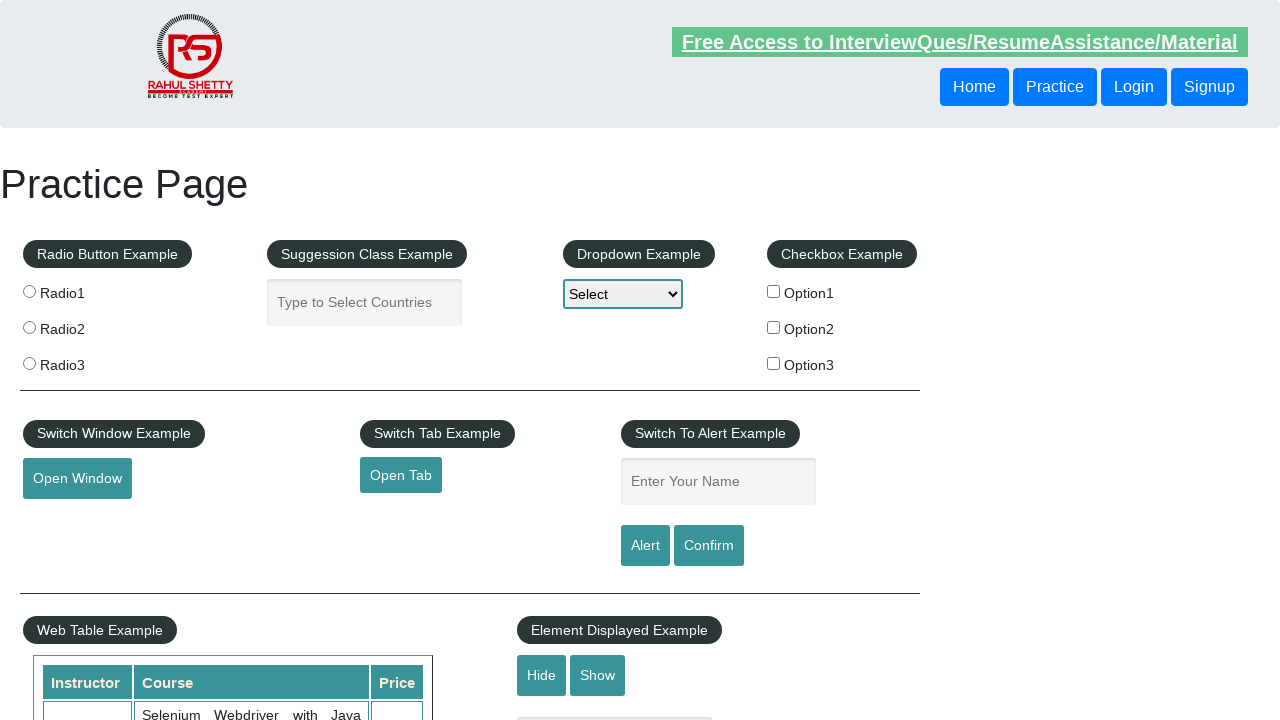

Clicked confirm button to trigger JavaScript confirm dialog at (709, 546) on #confirmbtn
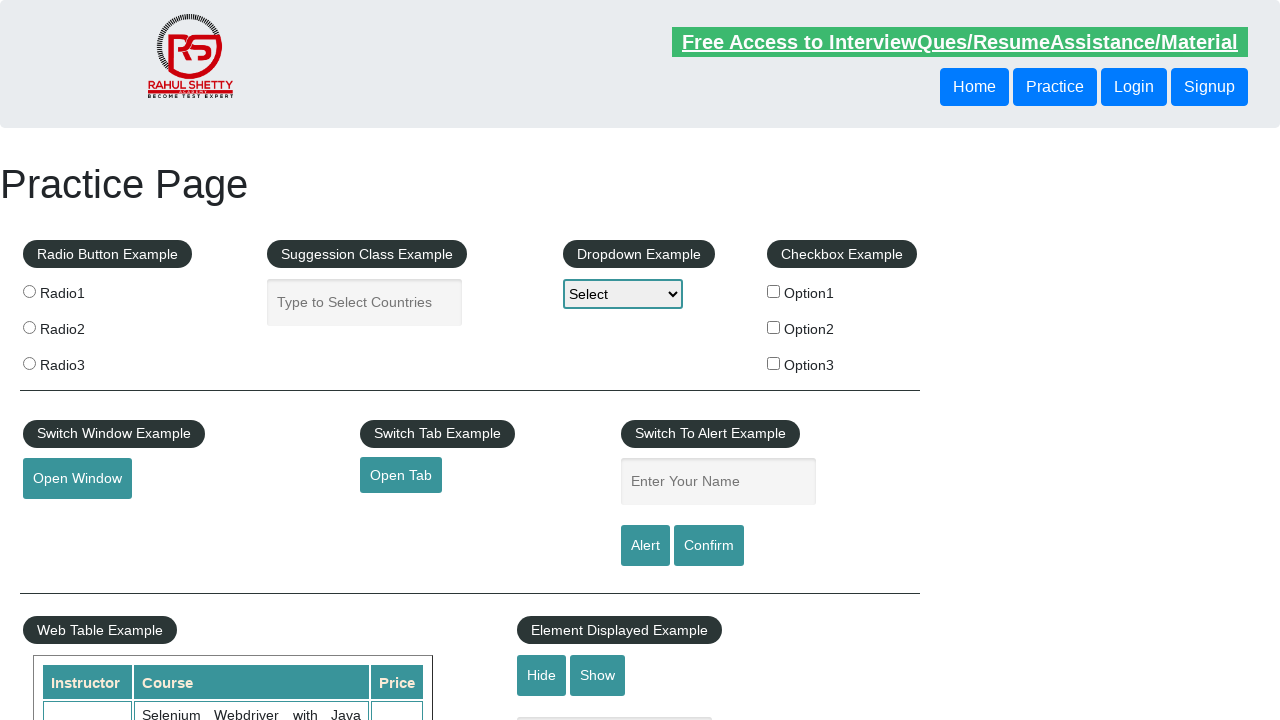

Clicked confirm button and dismissed the dialog at (709, 546) on #confirmbtn
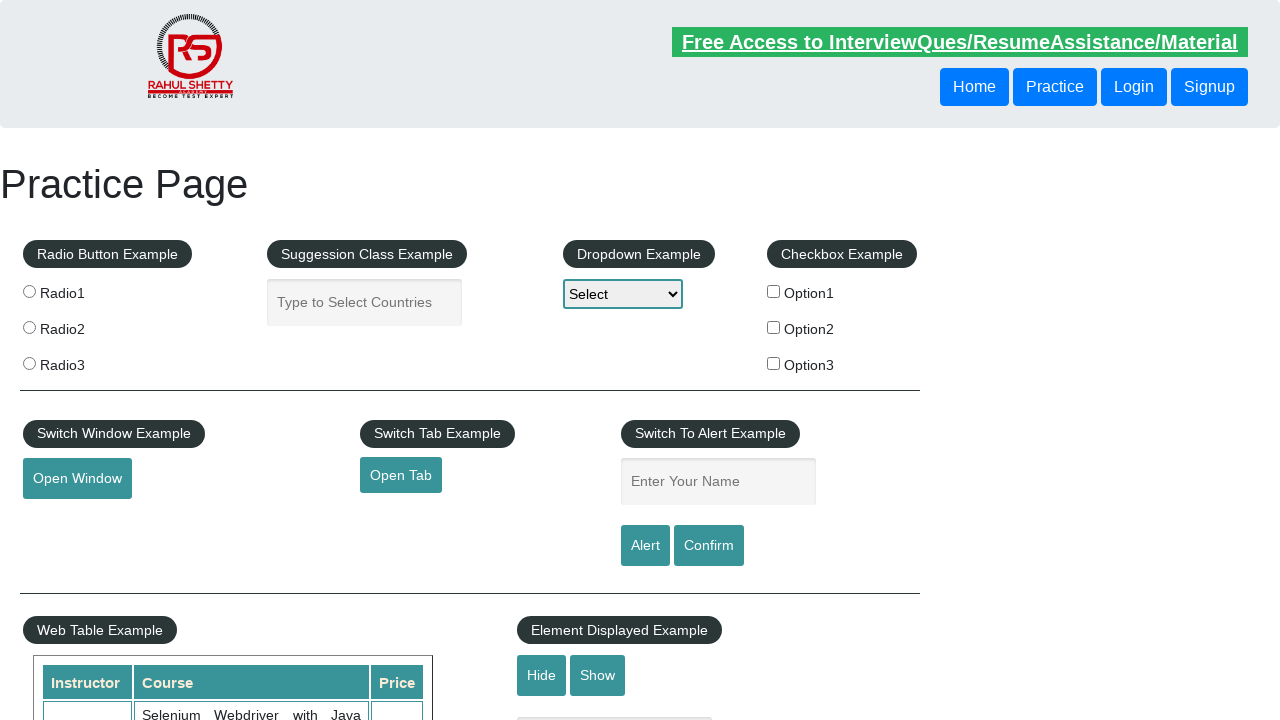

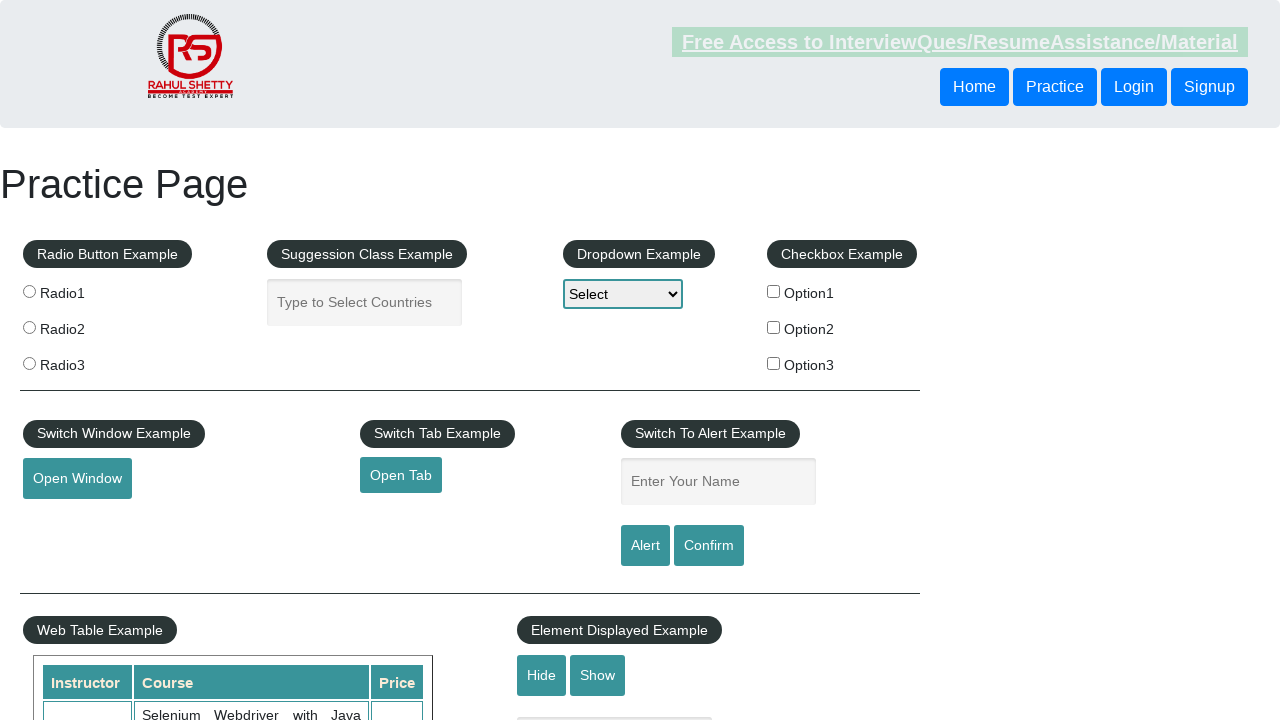